Tests drag and drop functionality by dragging an element from source to destination within an iframe

Starting URL: https://jqueryui.com/droppable/

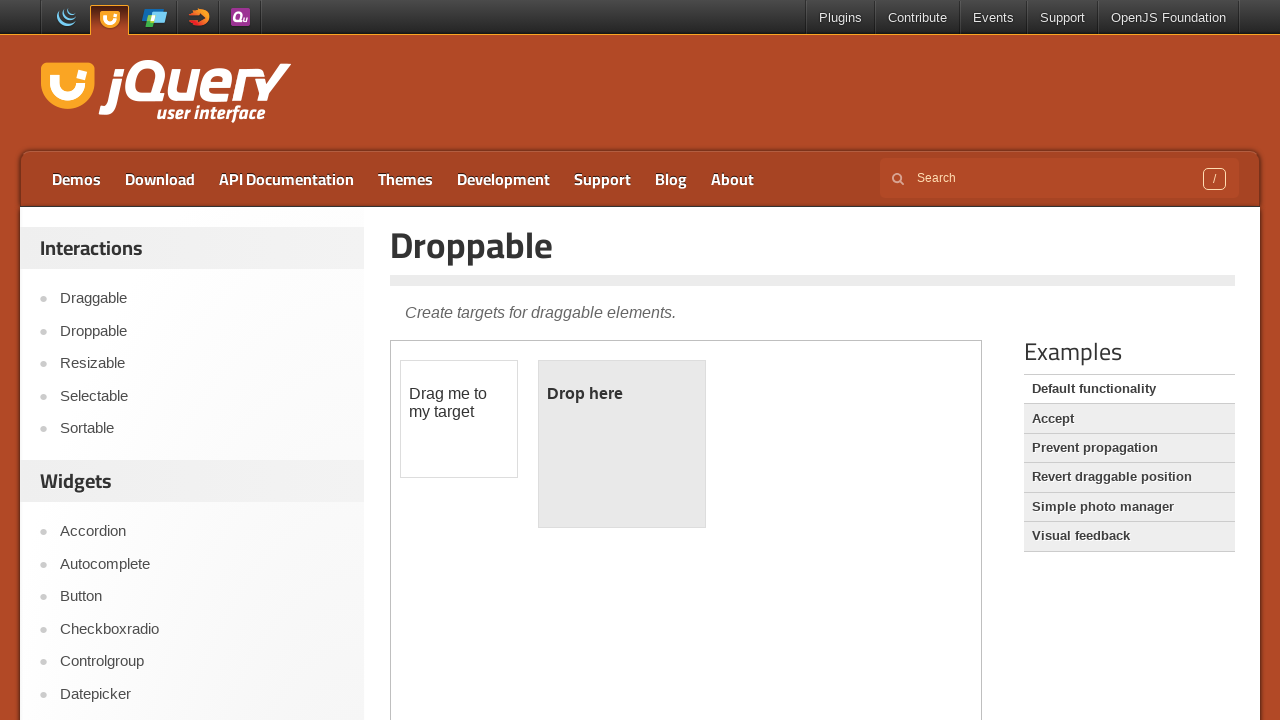

Located the first iframe containing drag and drop demo
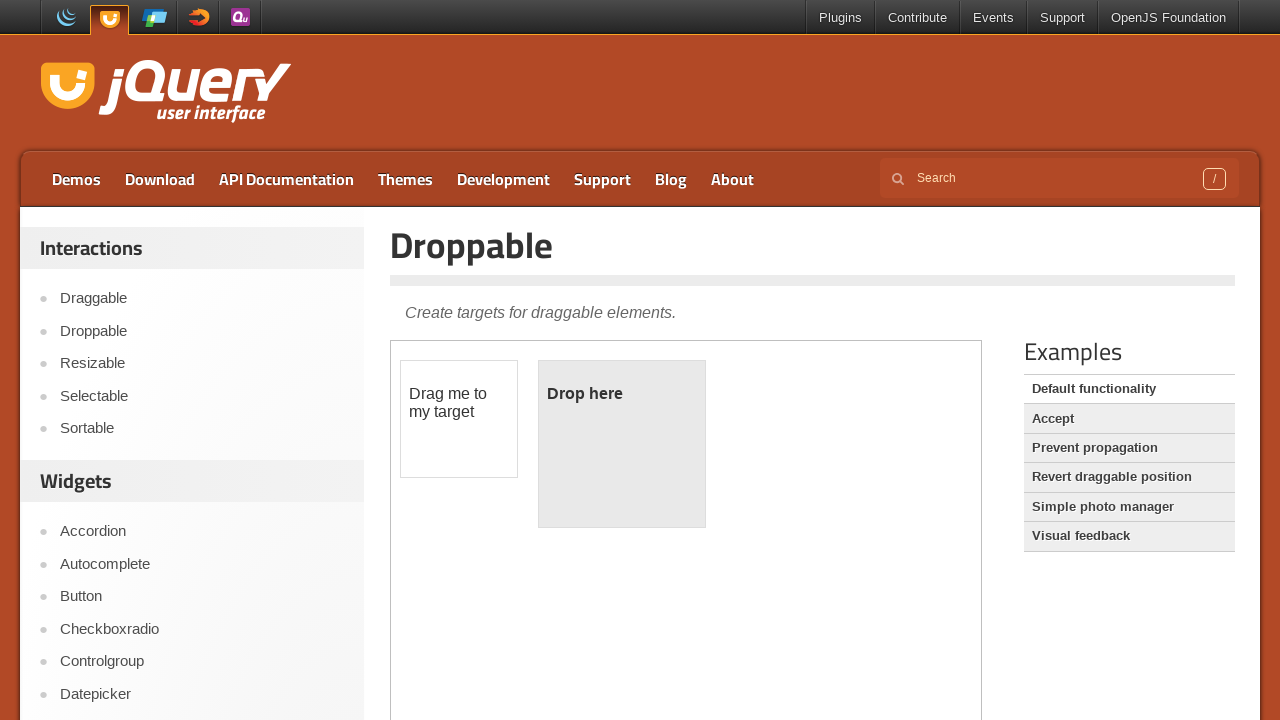

Located the draggable source element (#draggable) within iframe
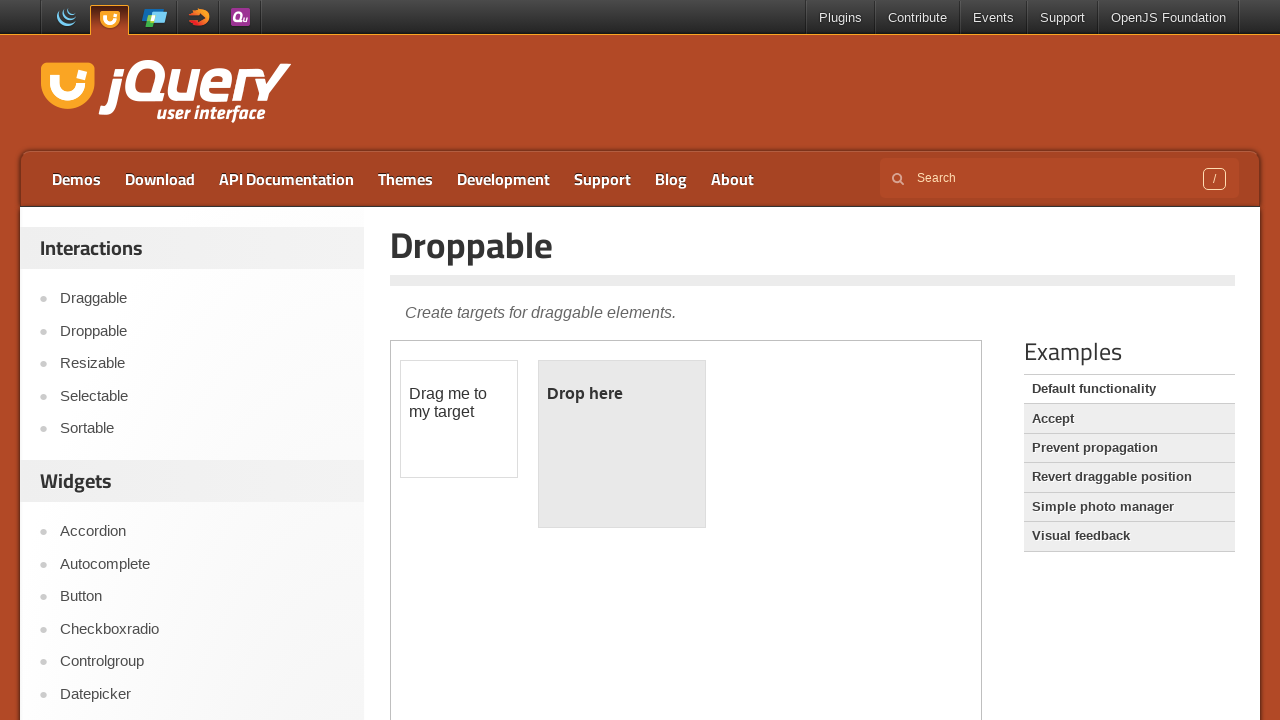

Located the droppable destination element (#droppable) within iframe
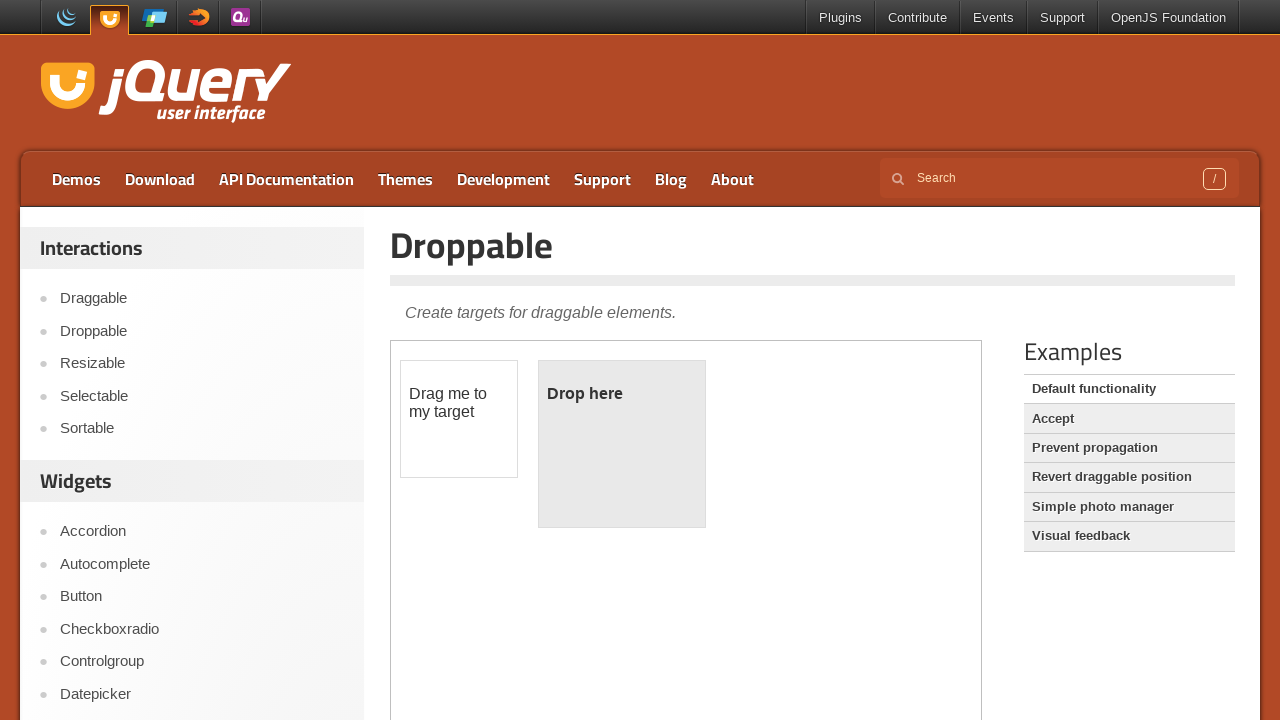

Dragged source element to destination element successfully at (622, 444)
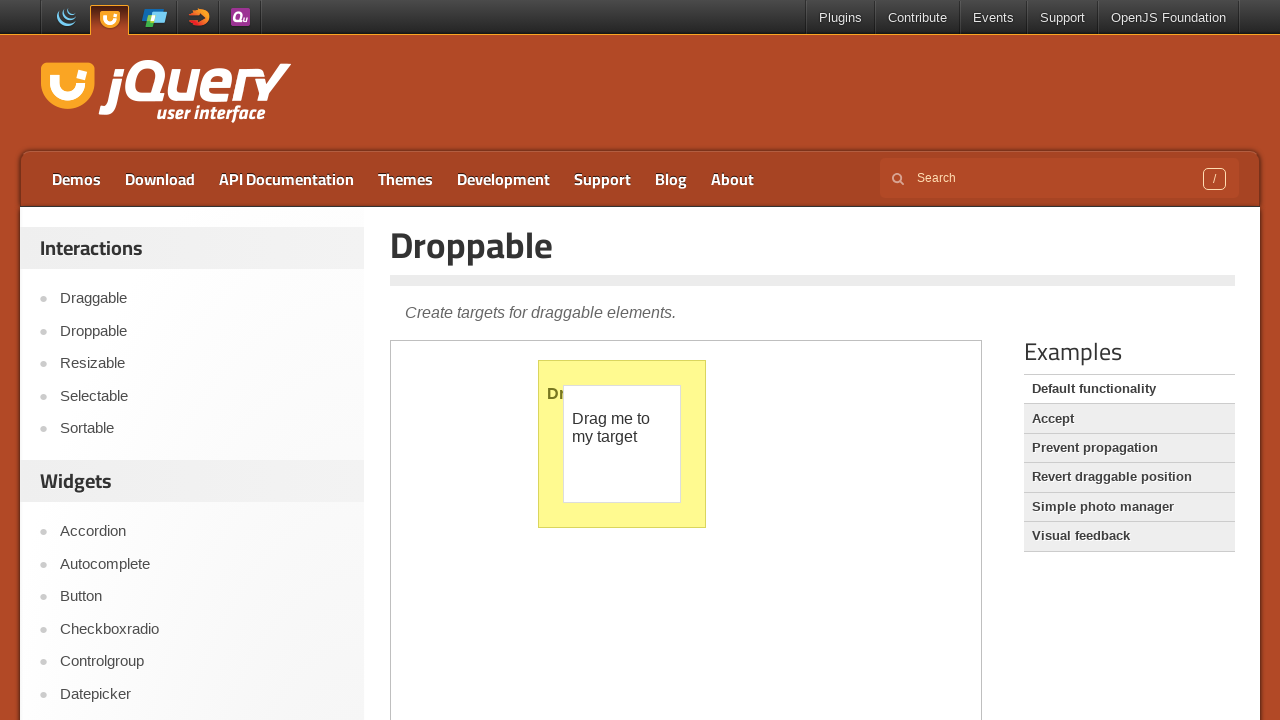

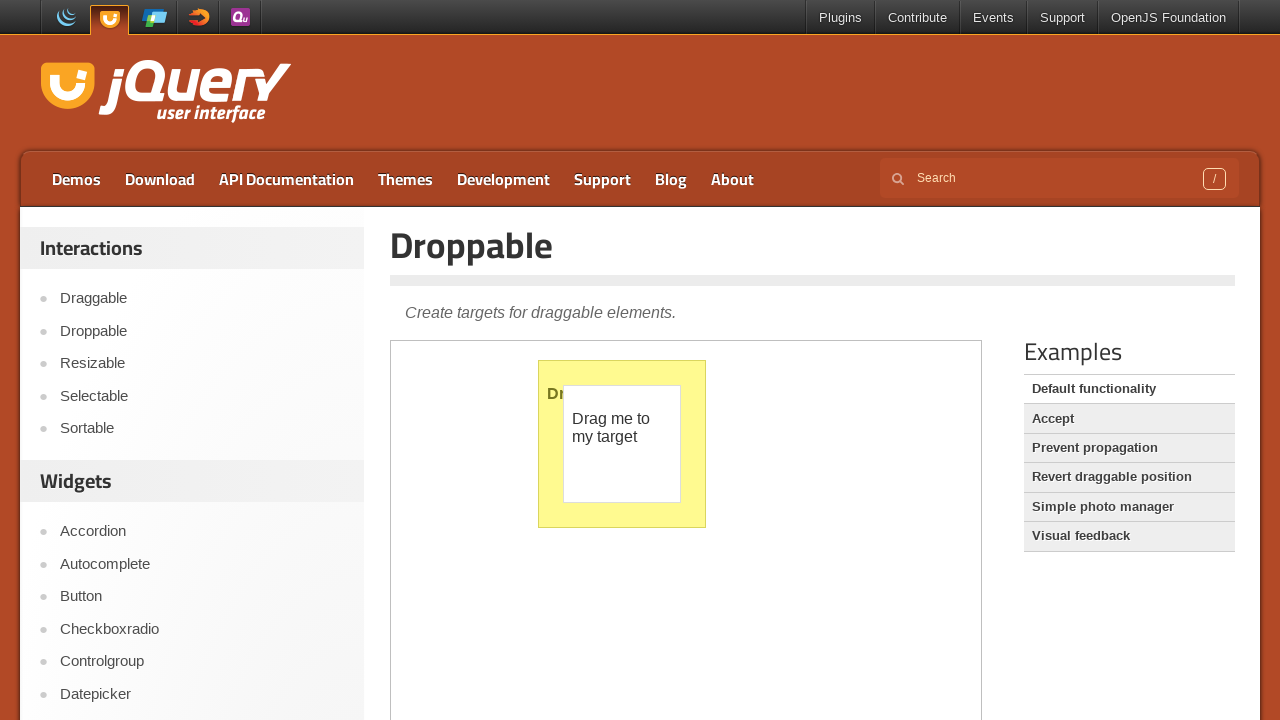